Tests JavaScript alert handling by clicking a button in an iframe that triggers an alert dialog and accepting it

Starting URL: https://www.w3schools.com/jsref/tryit.asp?filename=tryjsref_alert

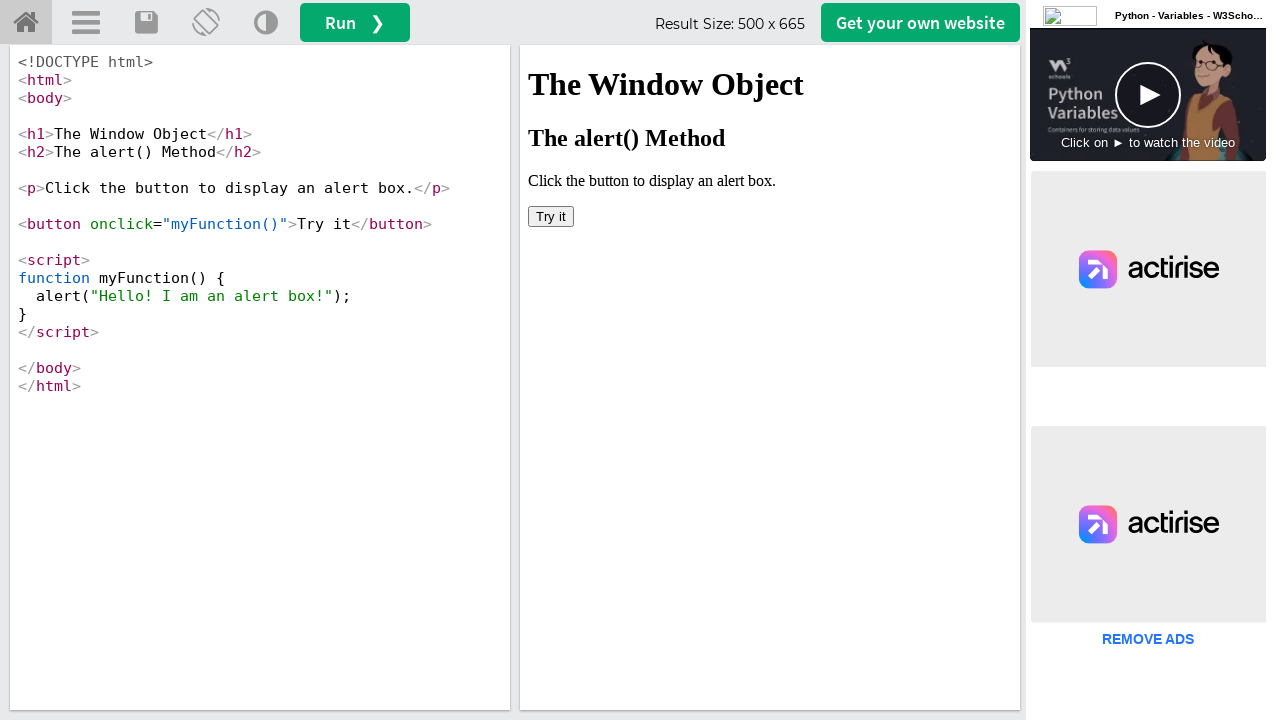

Located iframe with name 'iframeResult' containing the demo
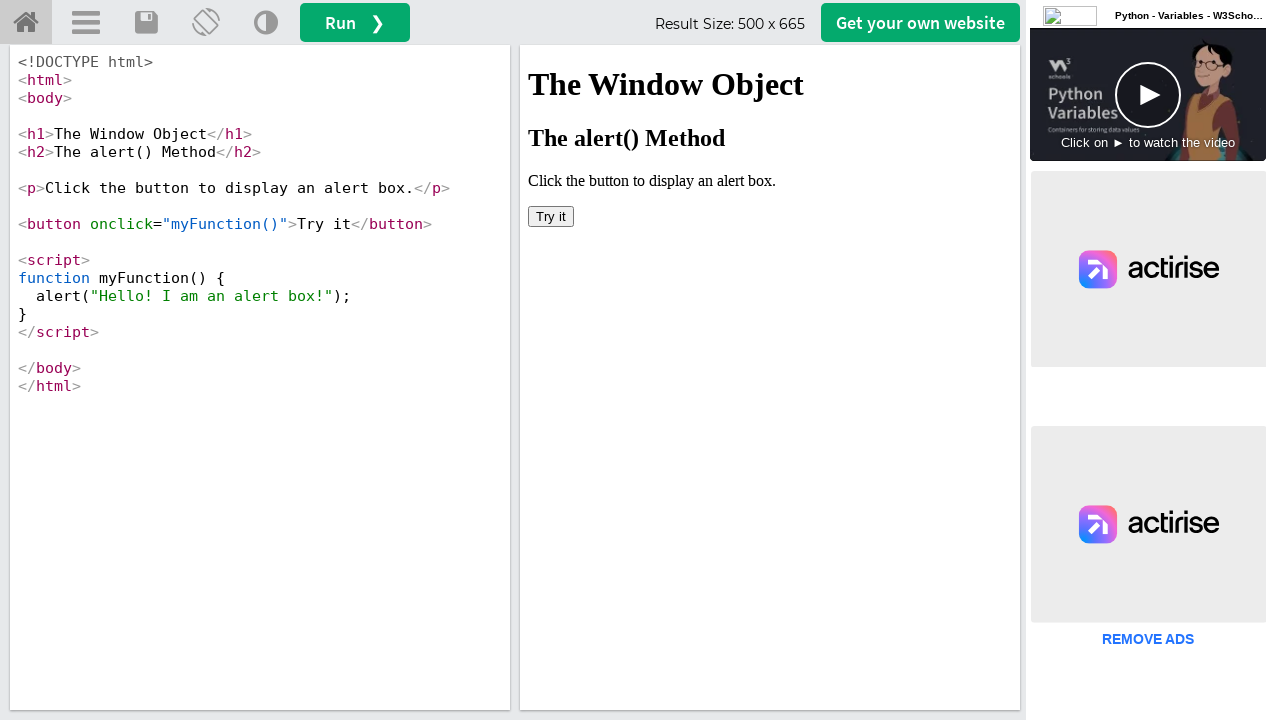

Clicked button in iframe to trigger alert dialog at (551, 216) on iframe[name='iframeResult'] >> internal:control=enter-frame >> button
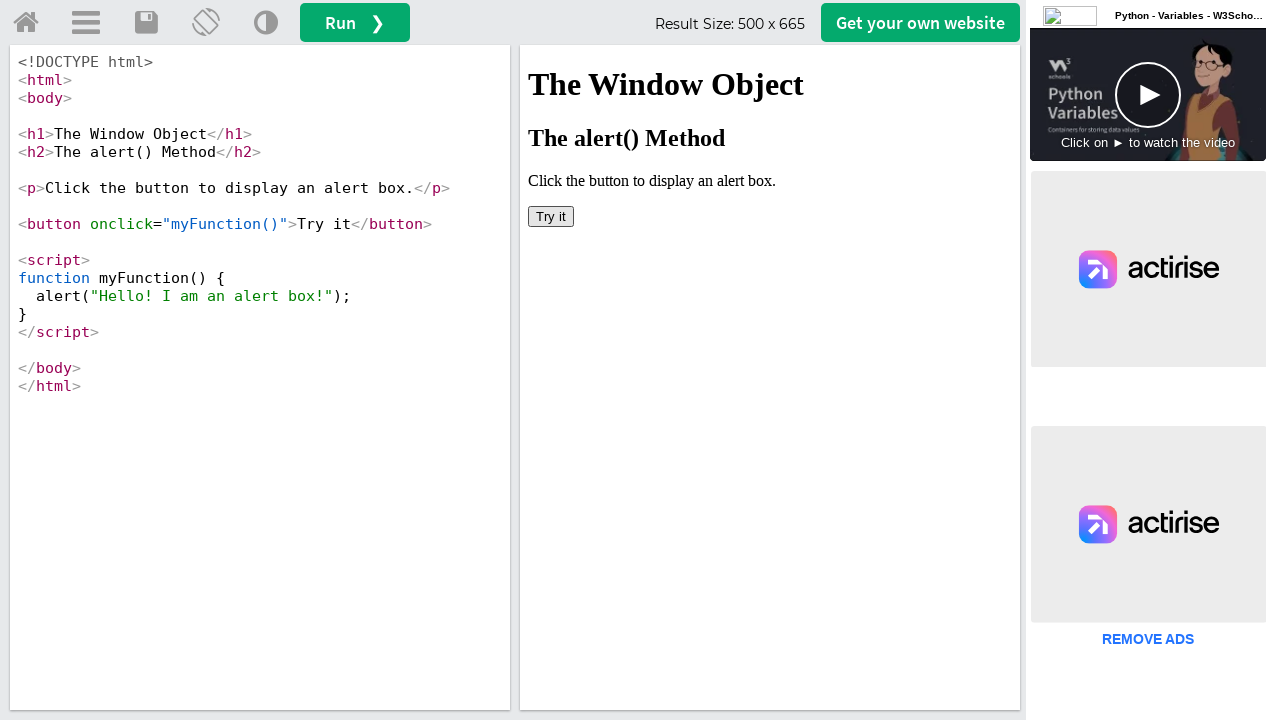

Set up dialog handler to accept alert
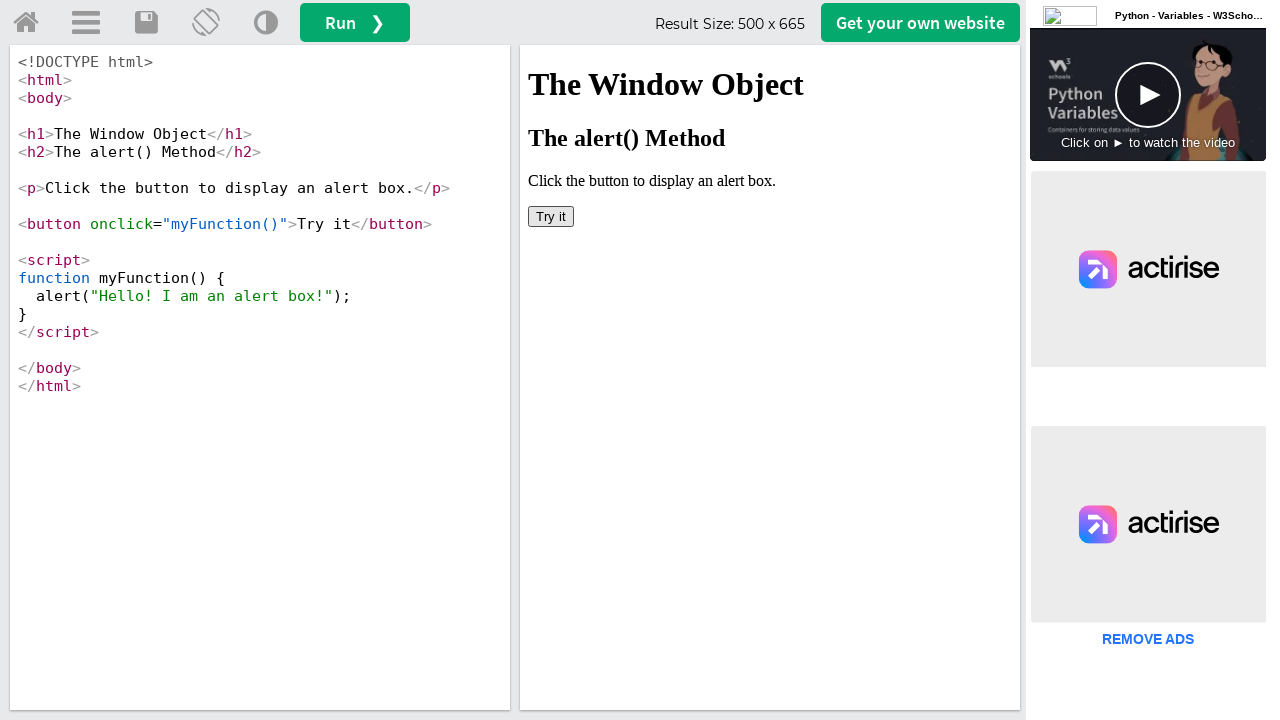

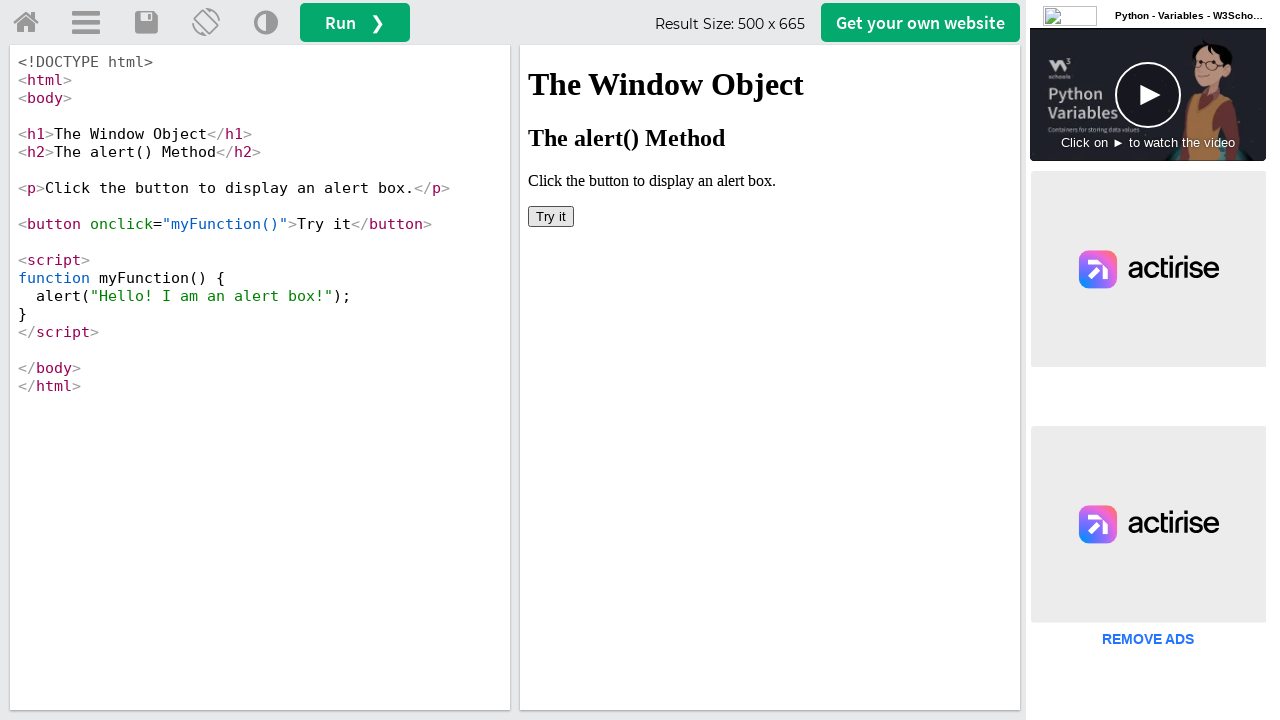